Tests form submission on an Angular practice page by checking checkboxes, selecting options, filling password field, submitting the form, and then navigating to shop to add a product to cart

Starting URL: https://rahulshettyacademy.com/angularpractice/

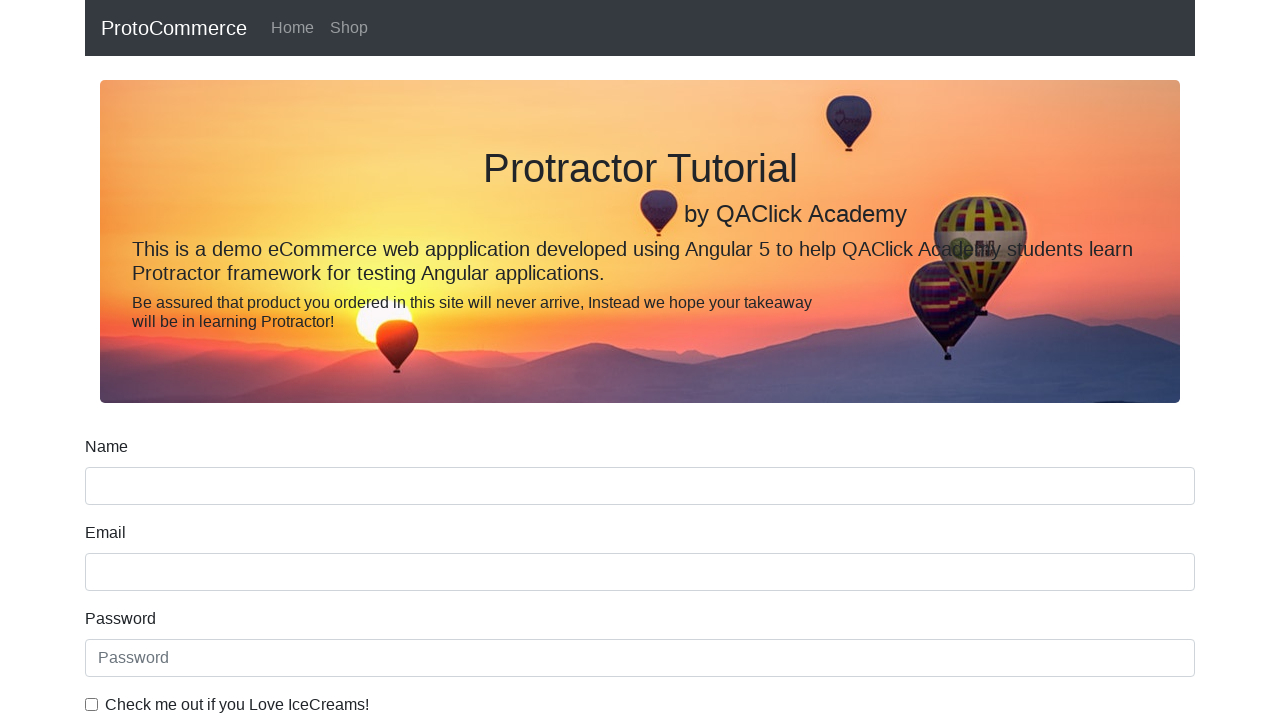

Checked the ice cream checkbox at (92, 704) on internal:label="Check me out if you Love IceCreams!"i
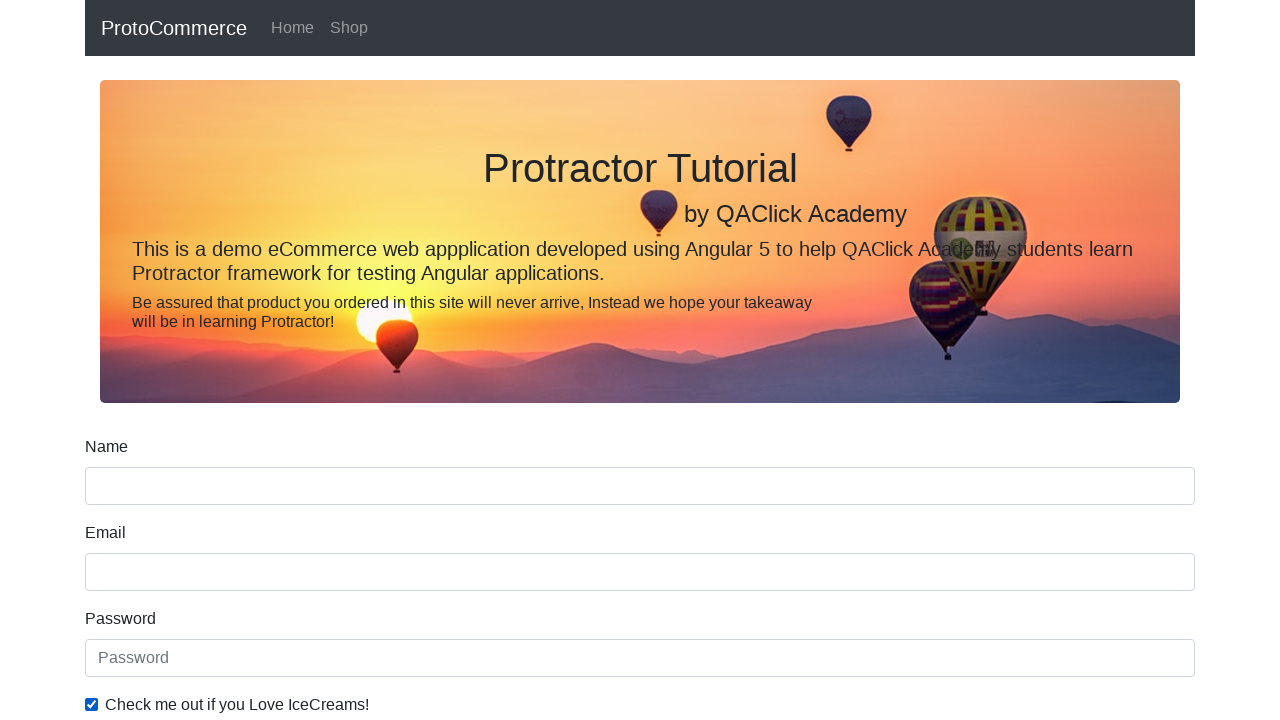

Selected Employed radio button at (326, 360) on internal:label="Employed"i
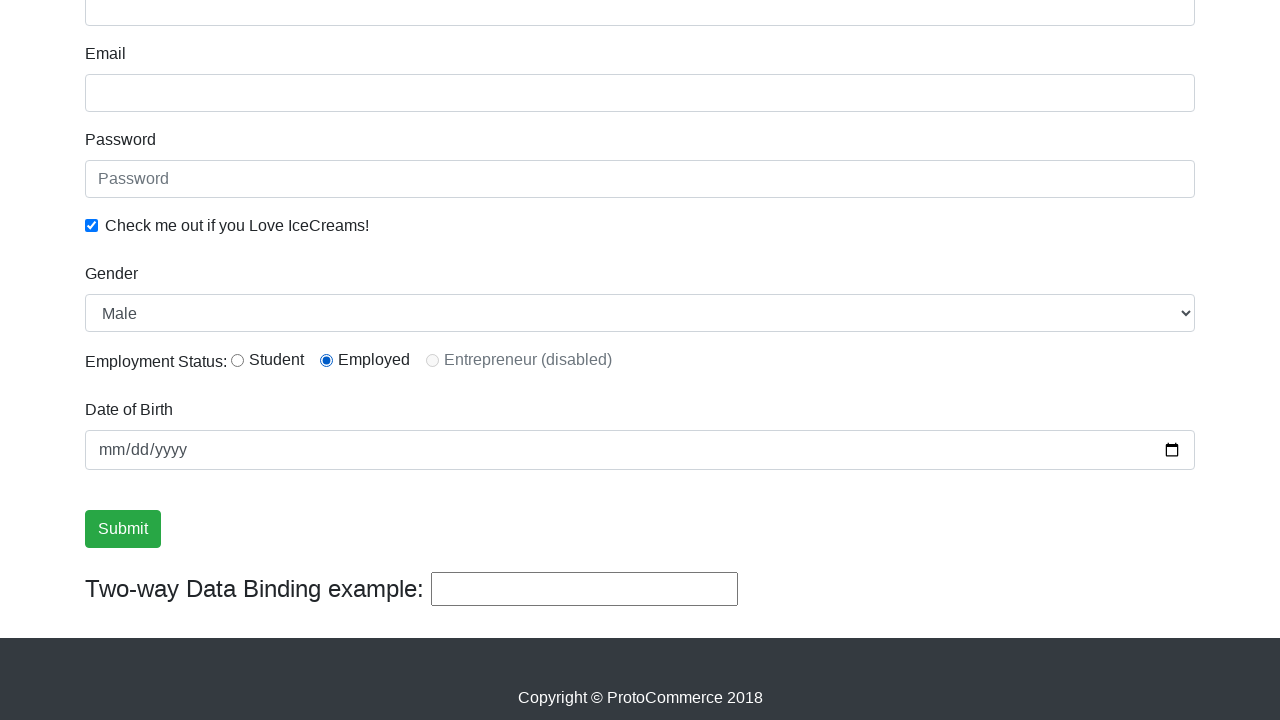

Selected Female from Gender dropdown on internal:label="Gender"i
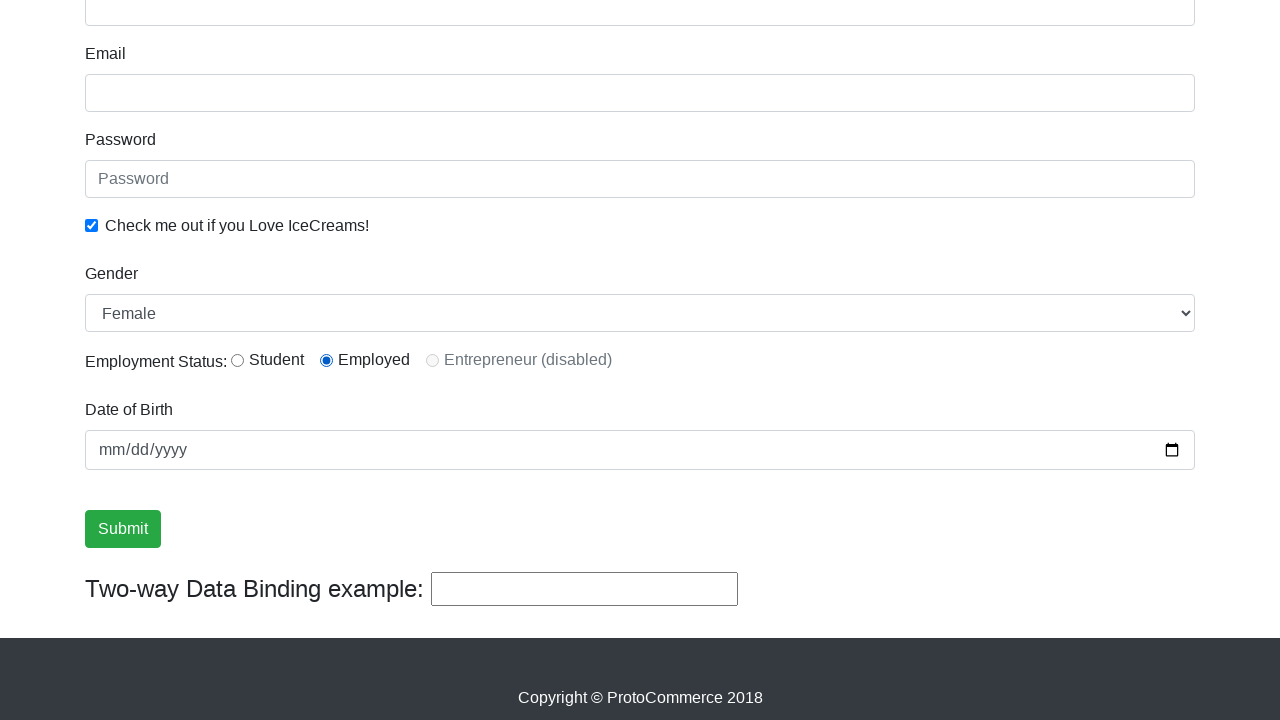

Filled password field with 'abc123' on internal:attr=[placeholder="Password"i]
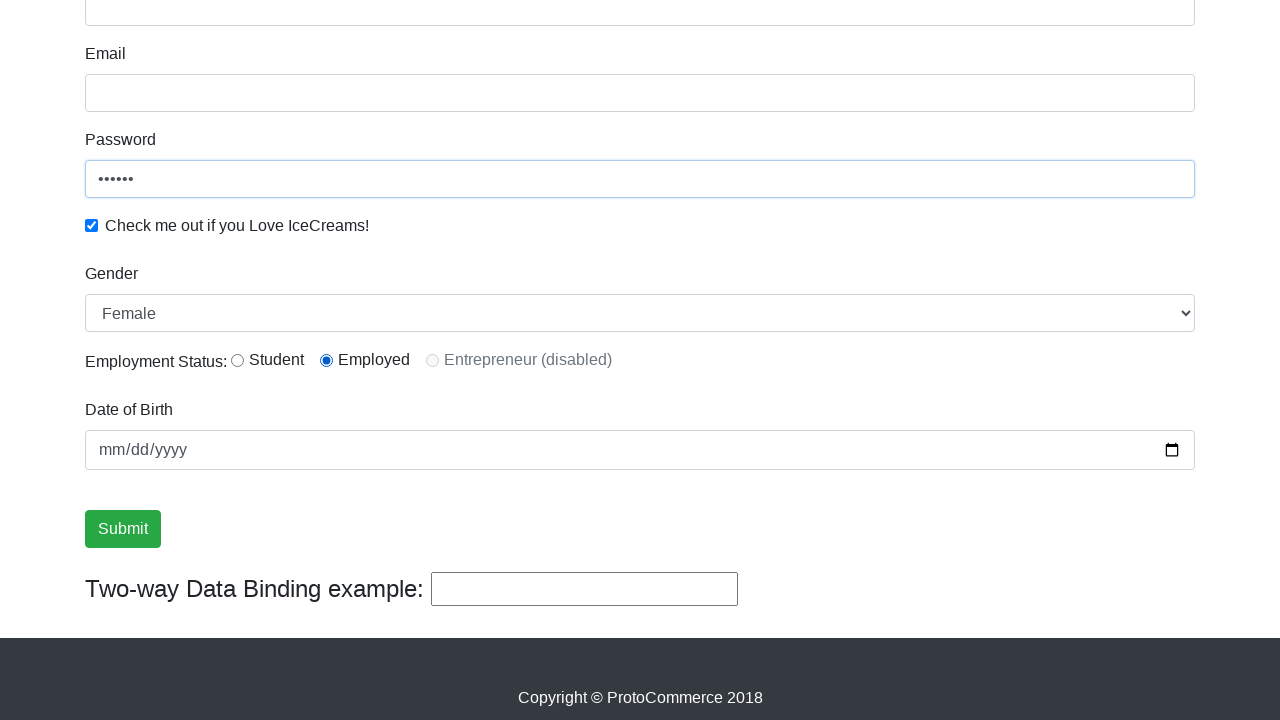

Clicked Submit button to submit form at (123, 529) on internal:role=button[name="Submit"i]
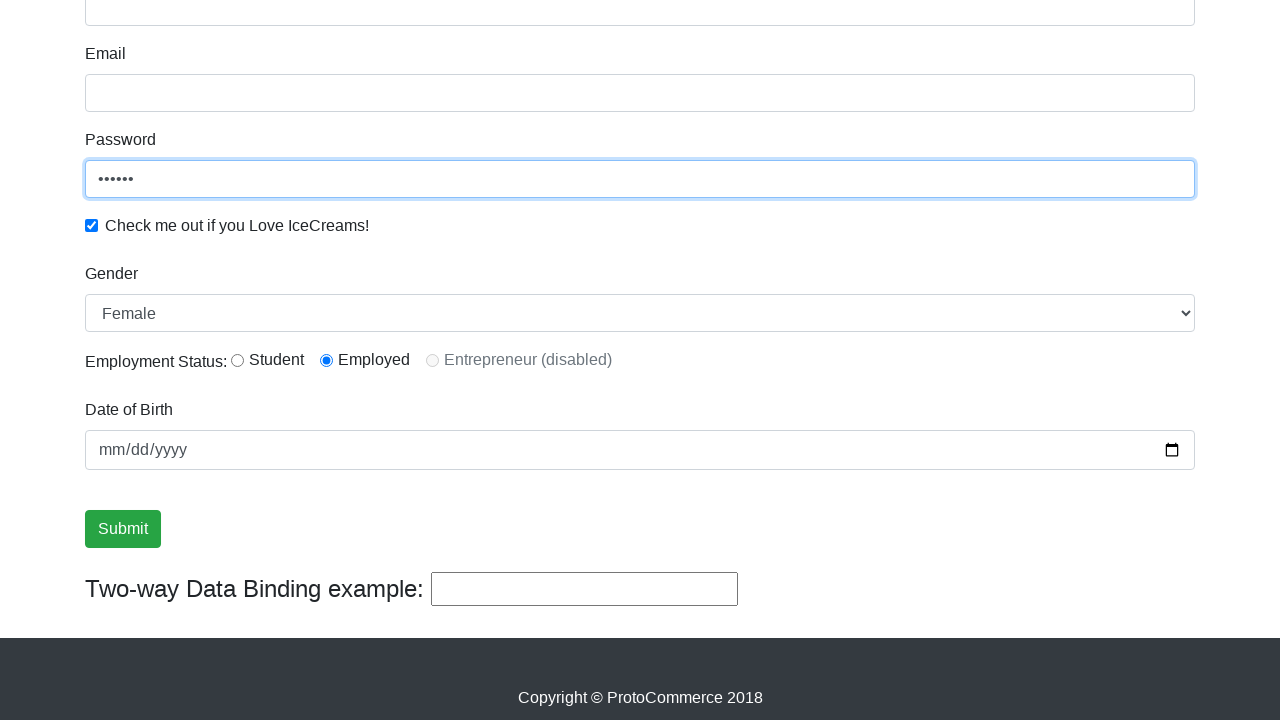

Verified success message is displayed
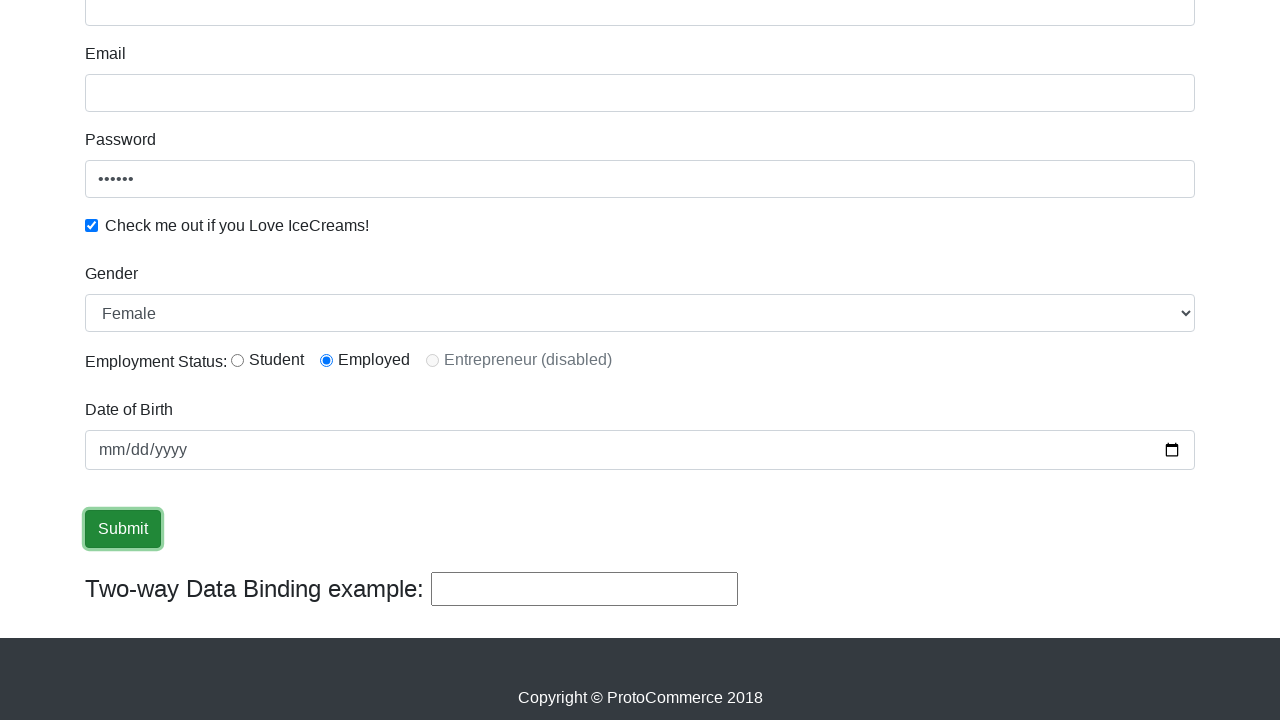

Clicked Shop link to navigate to products page at (349, 28) on internal:role=link[name="Shop"i]
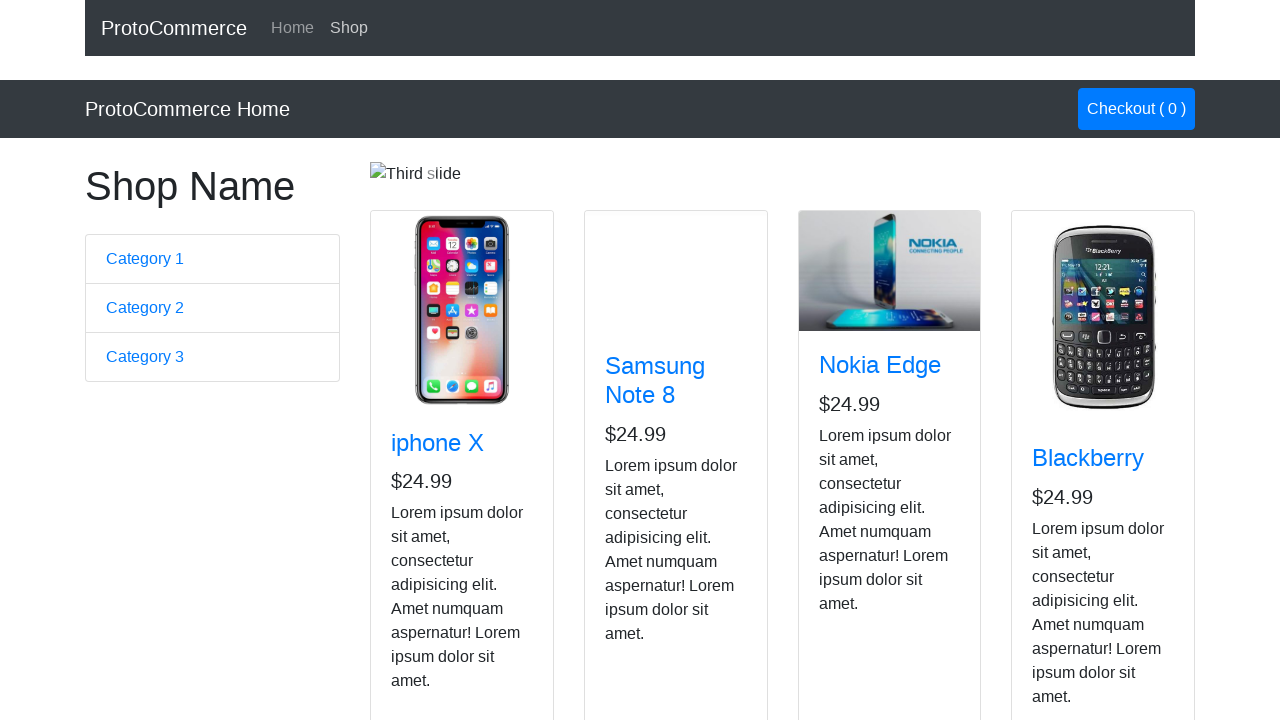

Clicked Add button for Nokia Edge product at (854, 528) on app-card >> internal:has-text="Nokia Edge"i >> internal:role=button
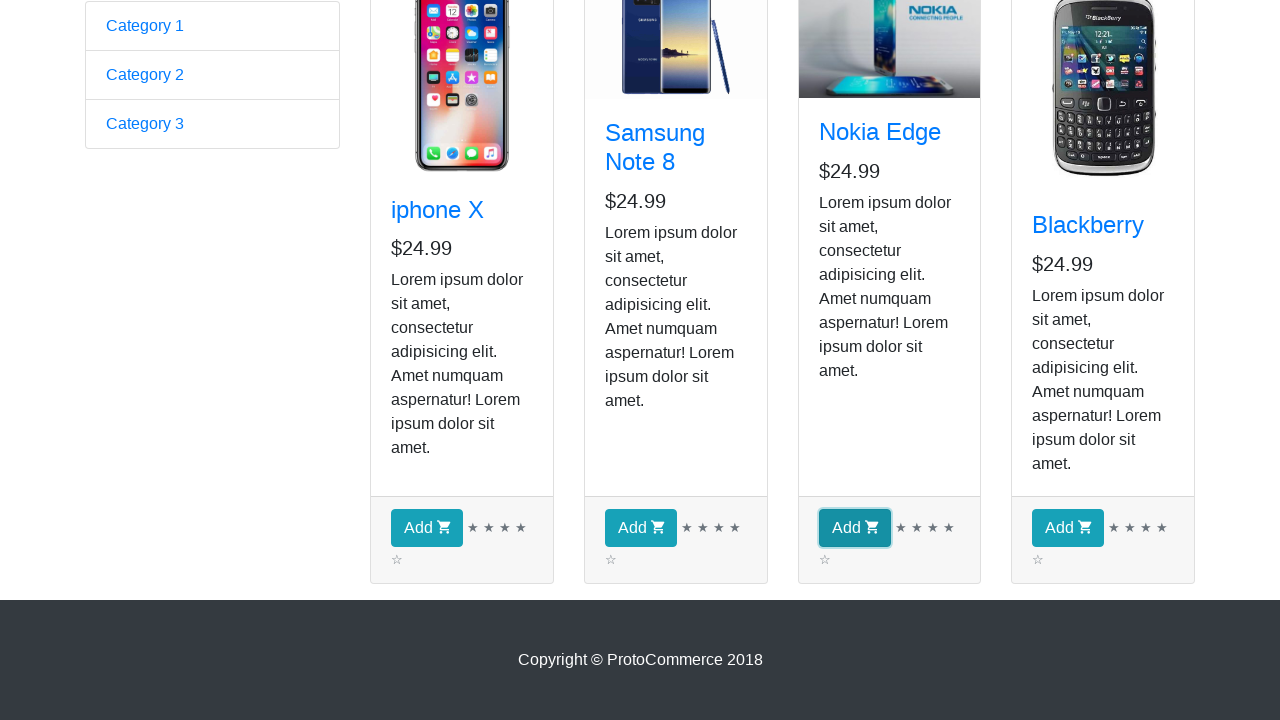

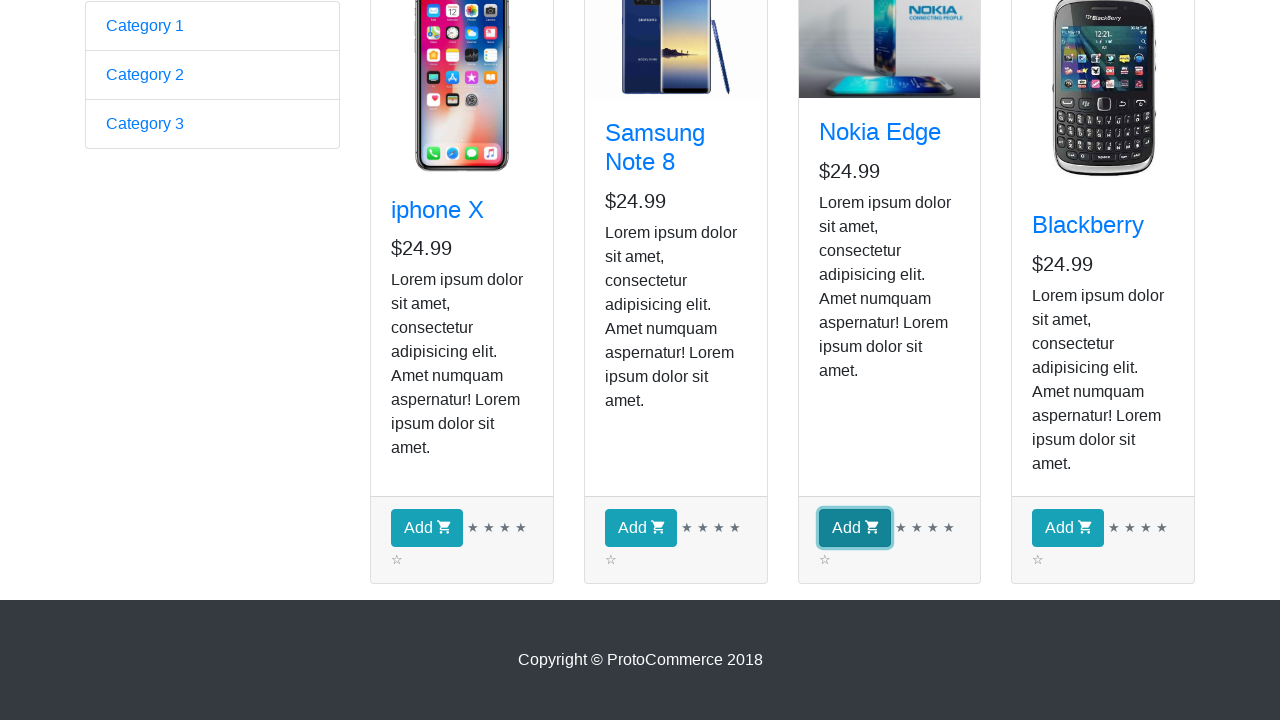